Tests homepage navigation by clicking through all main navigation links (Venues, Vendors, Feed, Gallery, About) and verifying each page loads correctly

Starting URL: https://wedding-bz7gqvz3x-asithalkonaras-projects.vercel.app

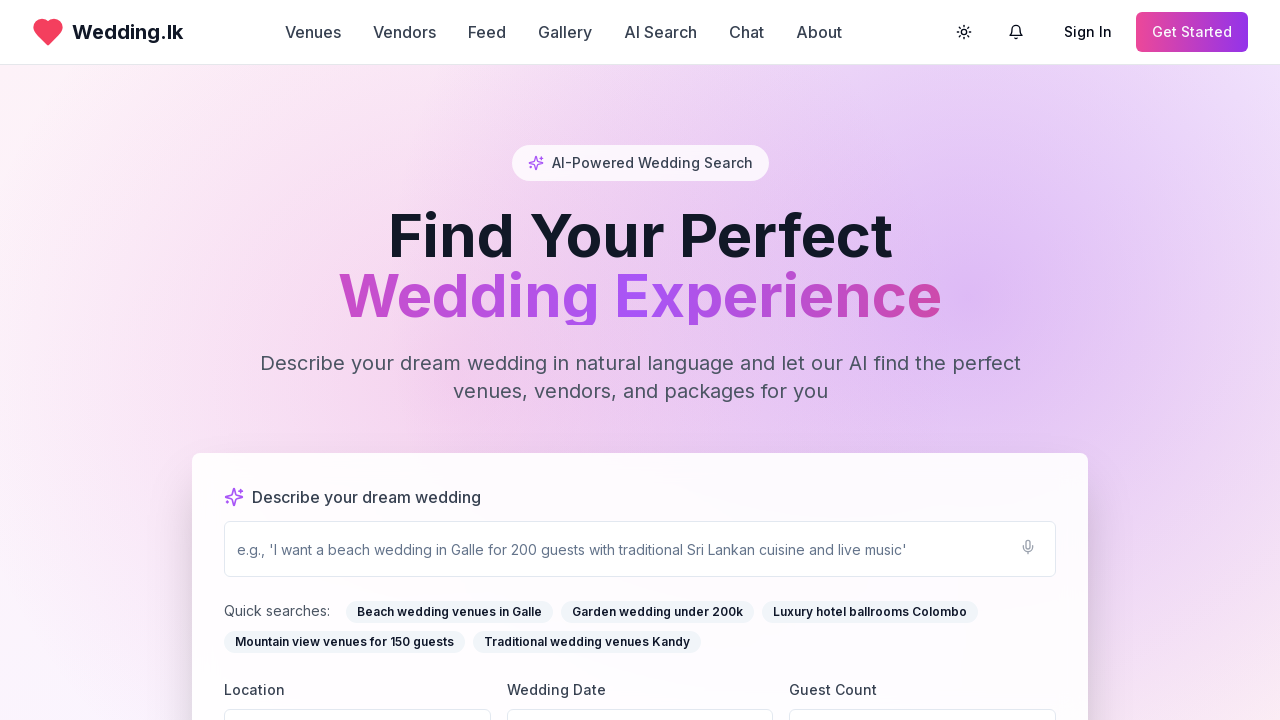

Homepage loaded and network idle
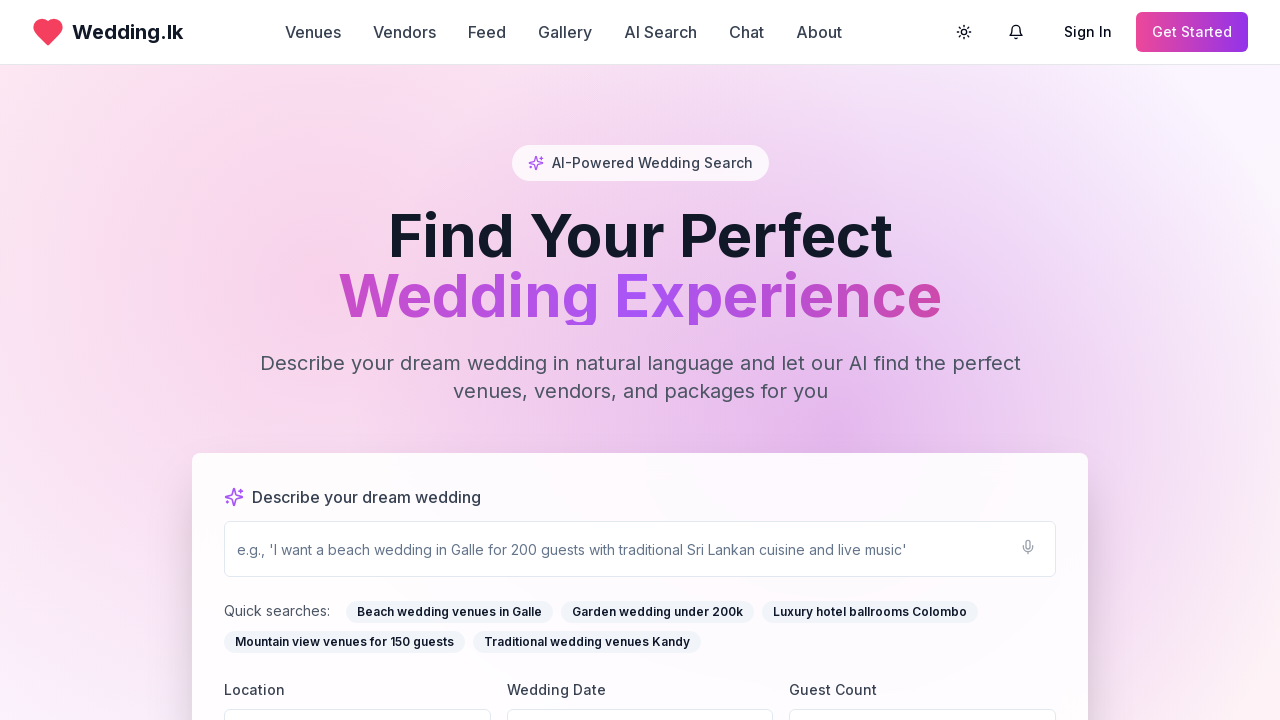

Clicked 'Venues' navigation link at (313, 32) on text=Venues
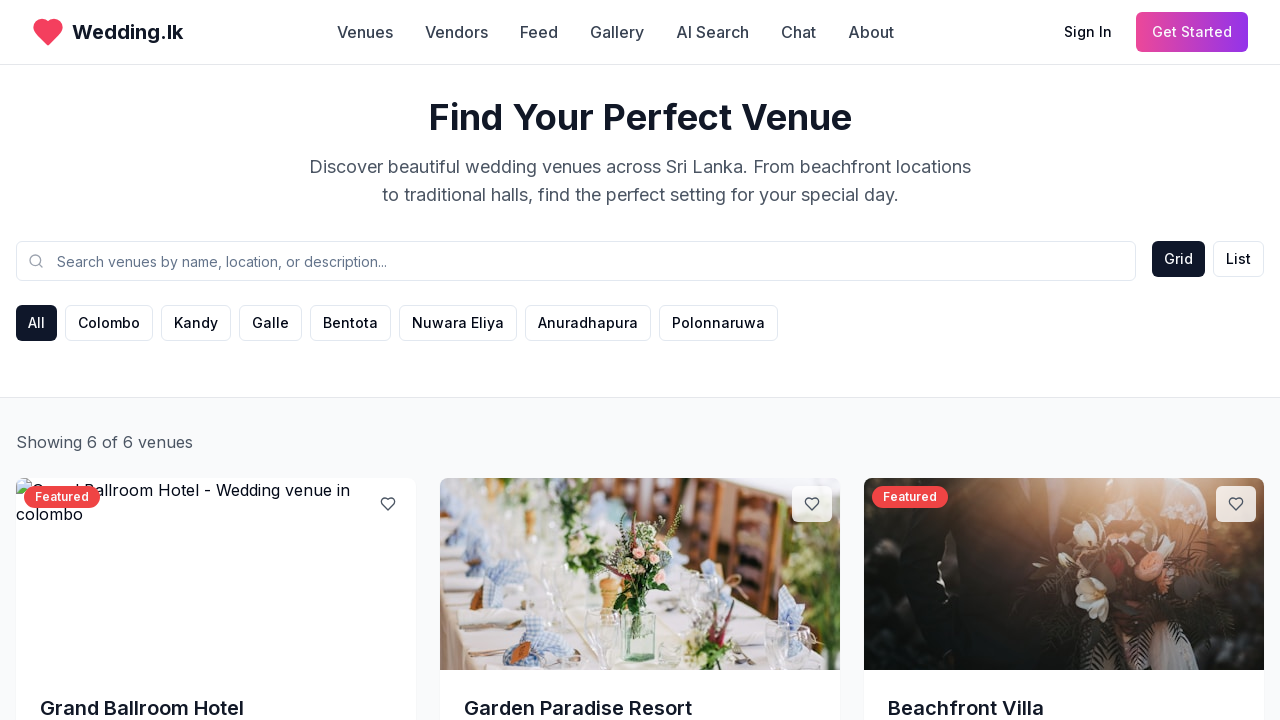

'Venues' page loaded and network idle
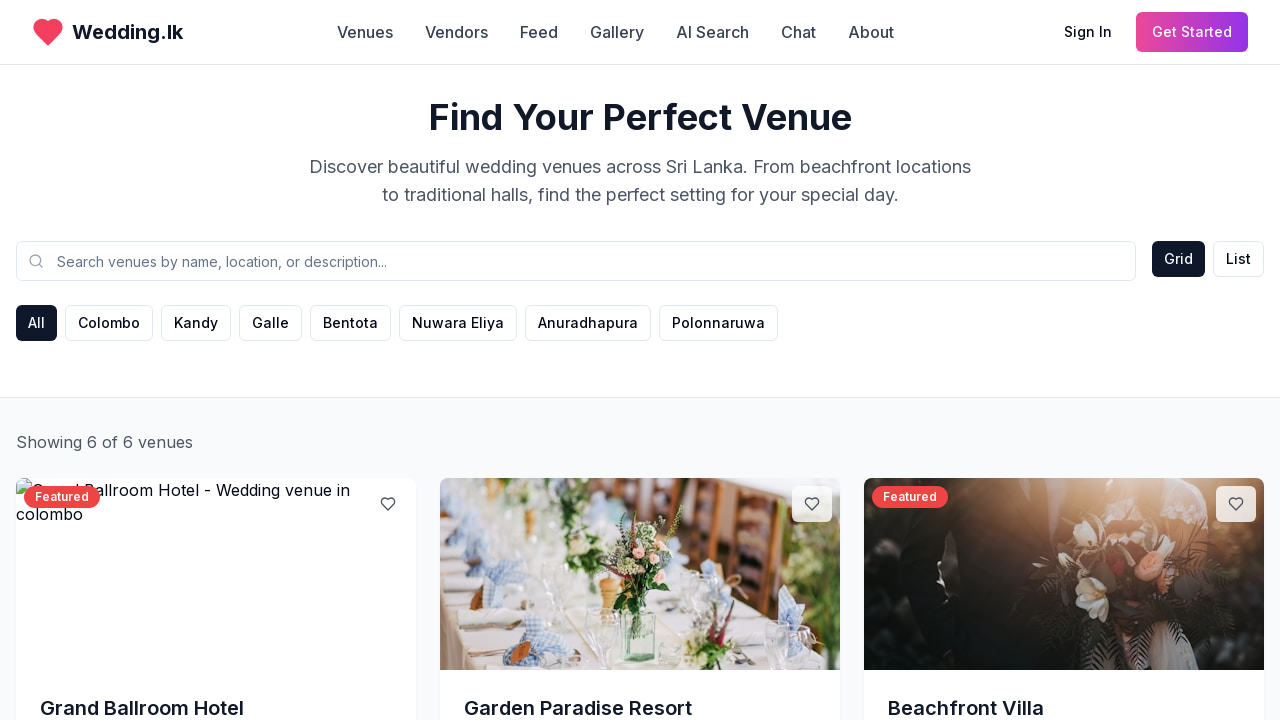

'Venues' page content verified (h1, main, or .main-content found)
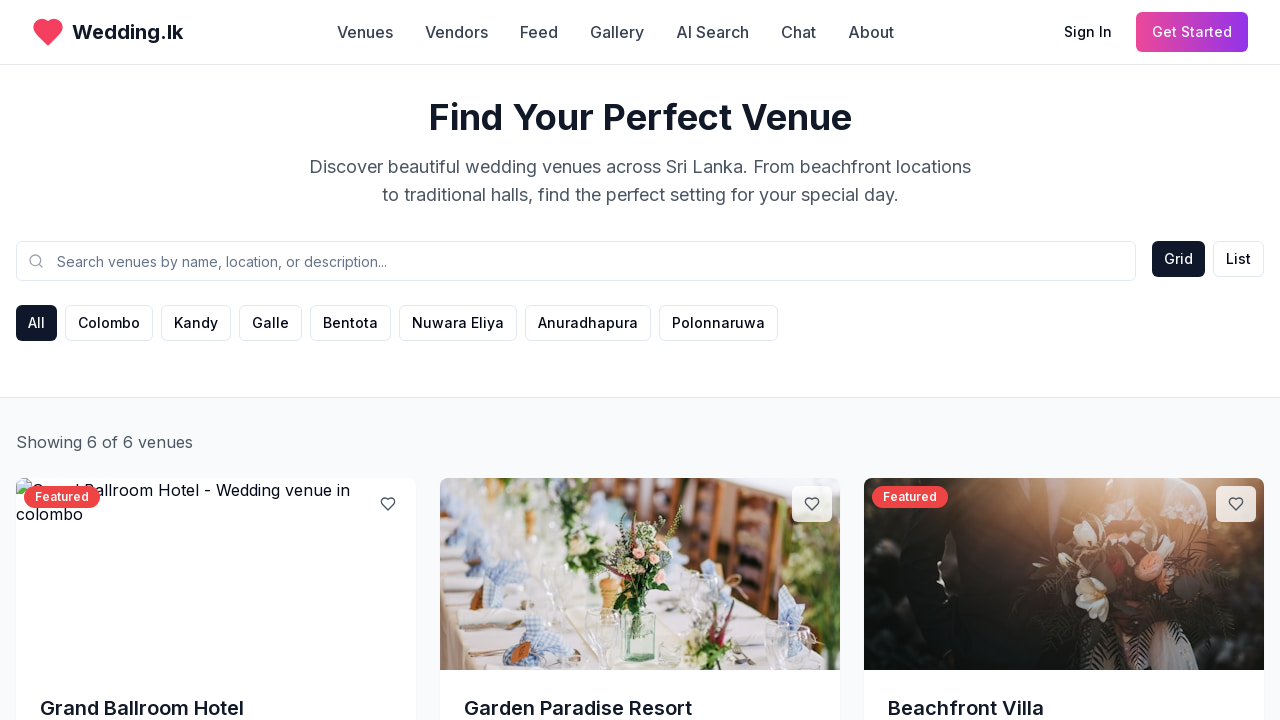

Navigated back to homepage from 'Venues' page
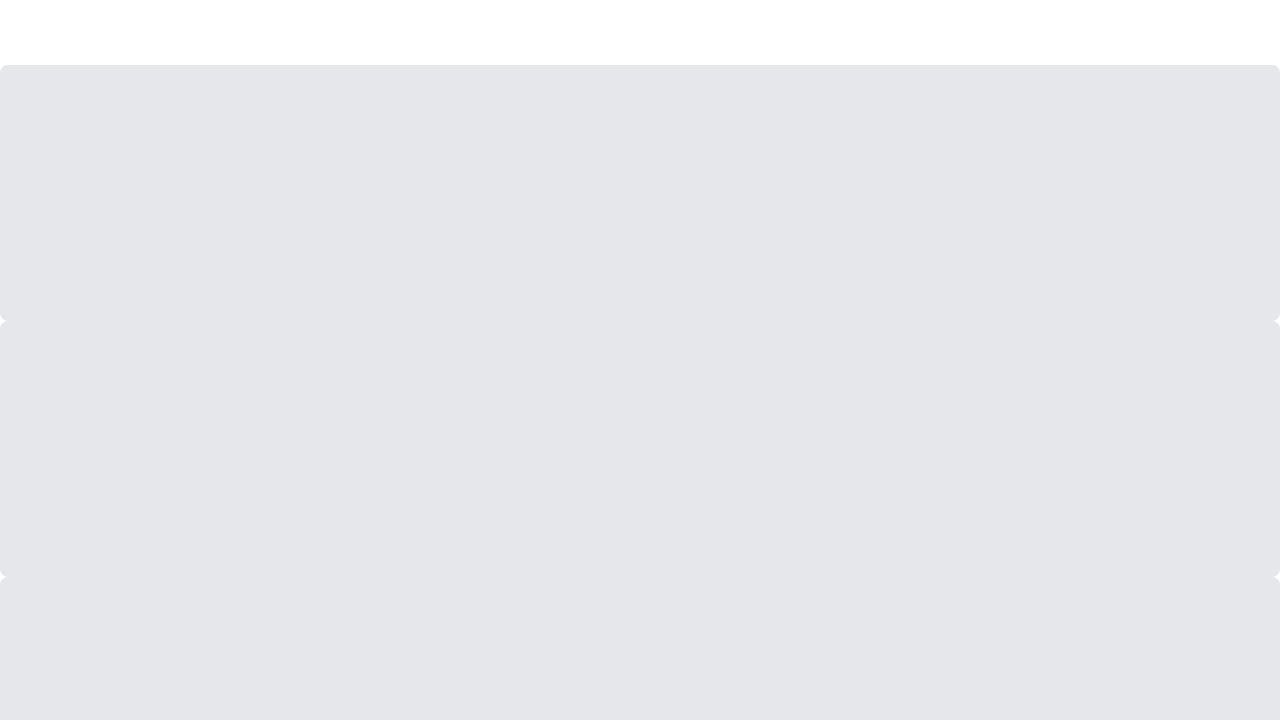

Homepage reloaded and network idle
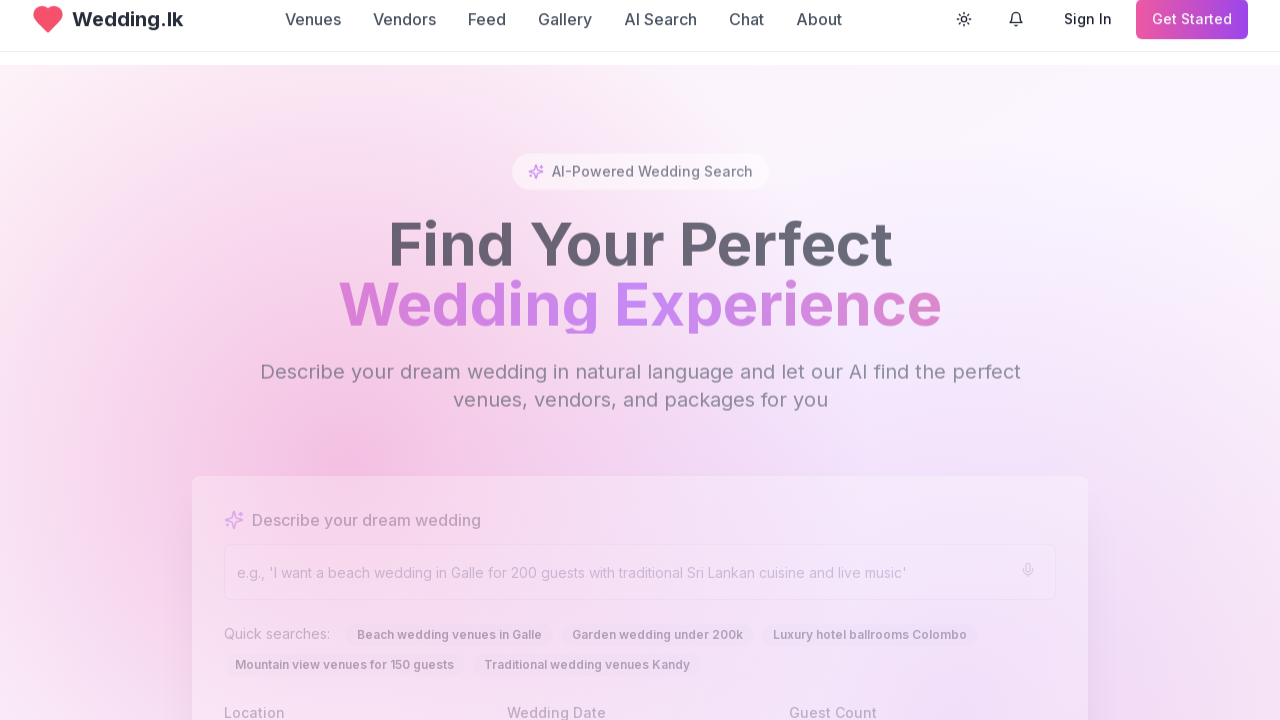

Clicked 'Vendors' navigation link at (404, 32) on text=Vendors
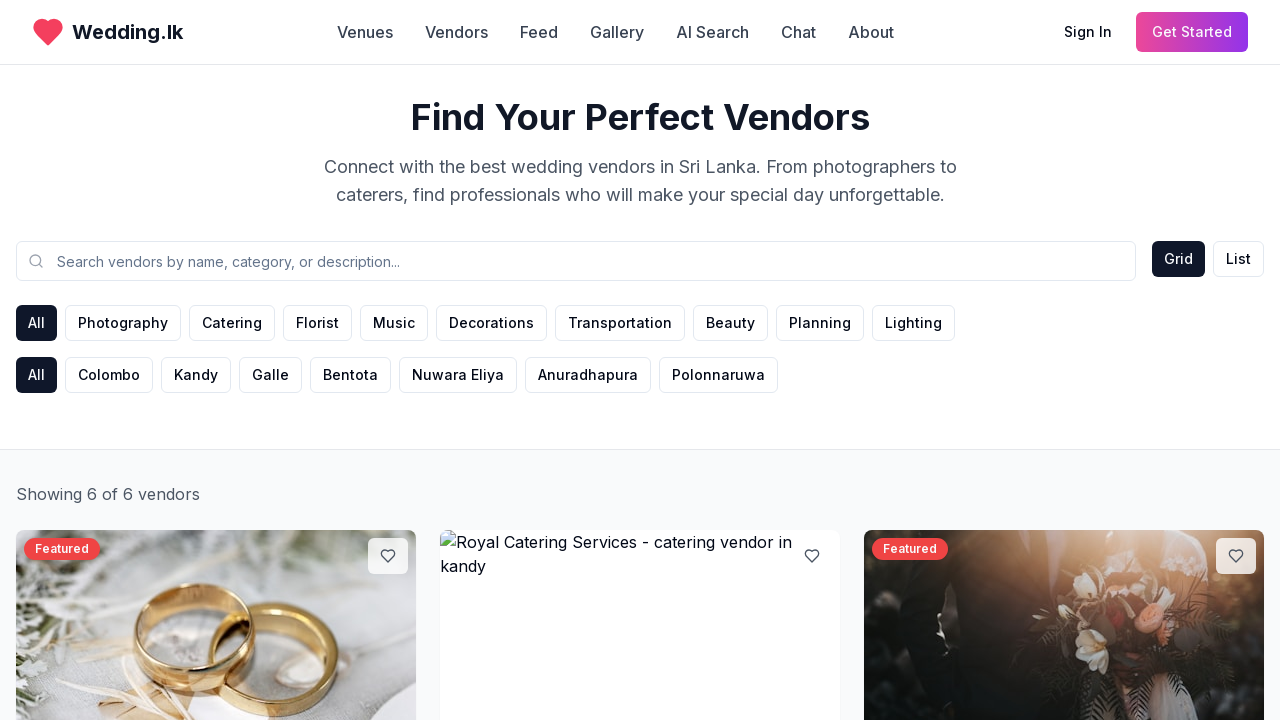

'Vendors' page loaded and network idle
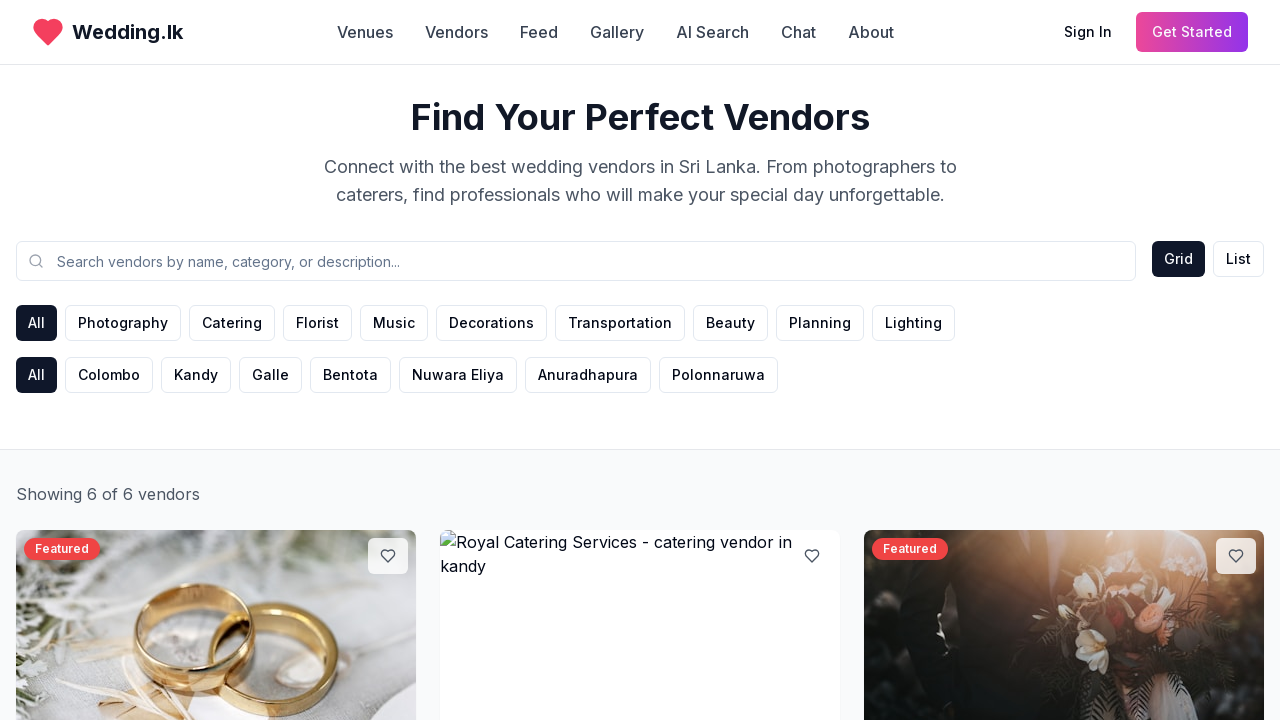

'Vendors' page content verified (h1, main, or .main-content found)
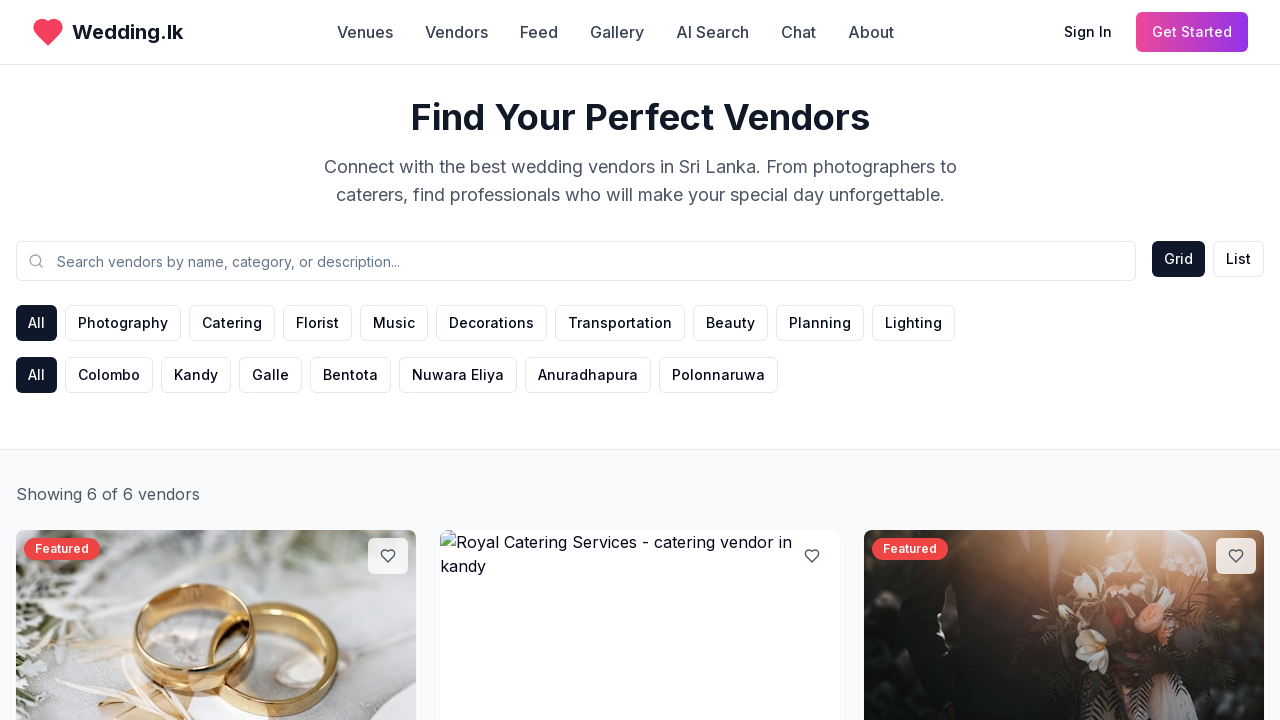

Navigated back to homepage from 'Vendors' page
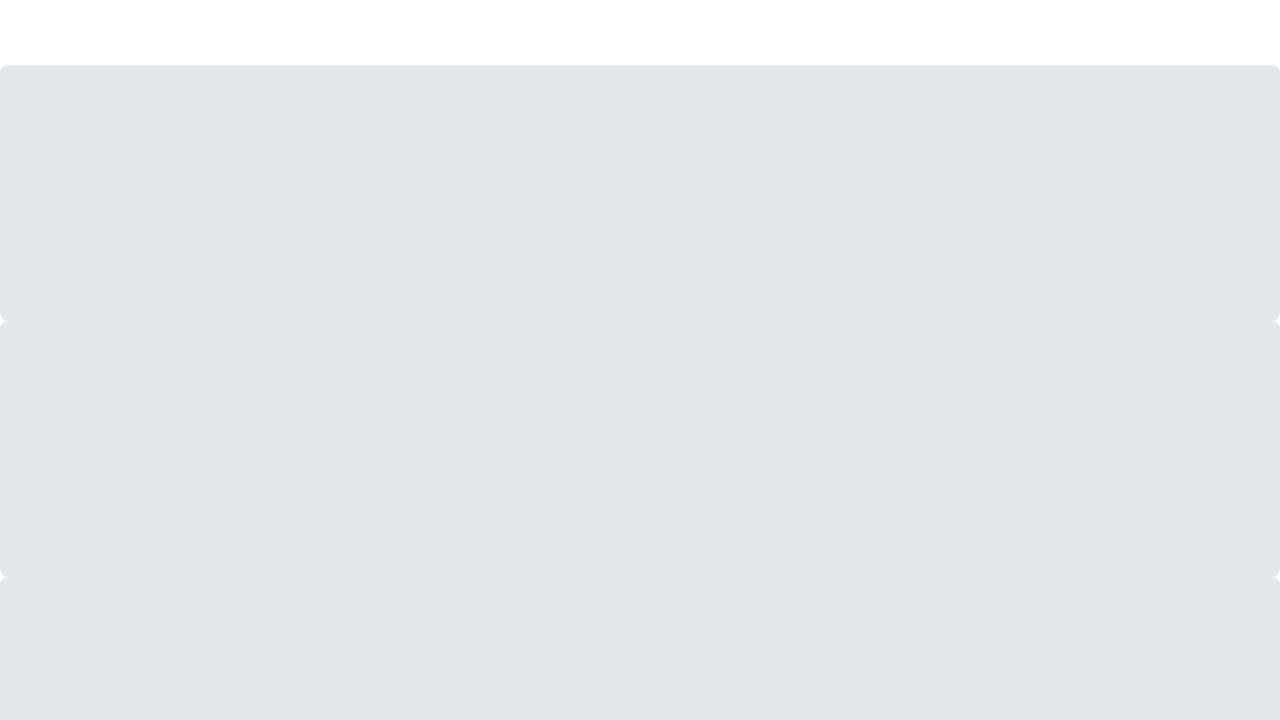

Homepage reloaded and network idle
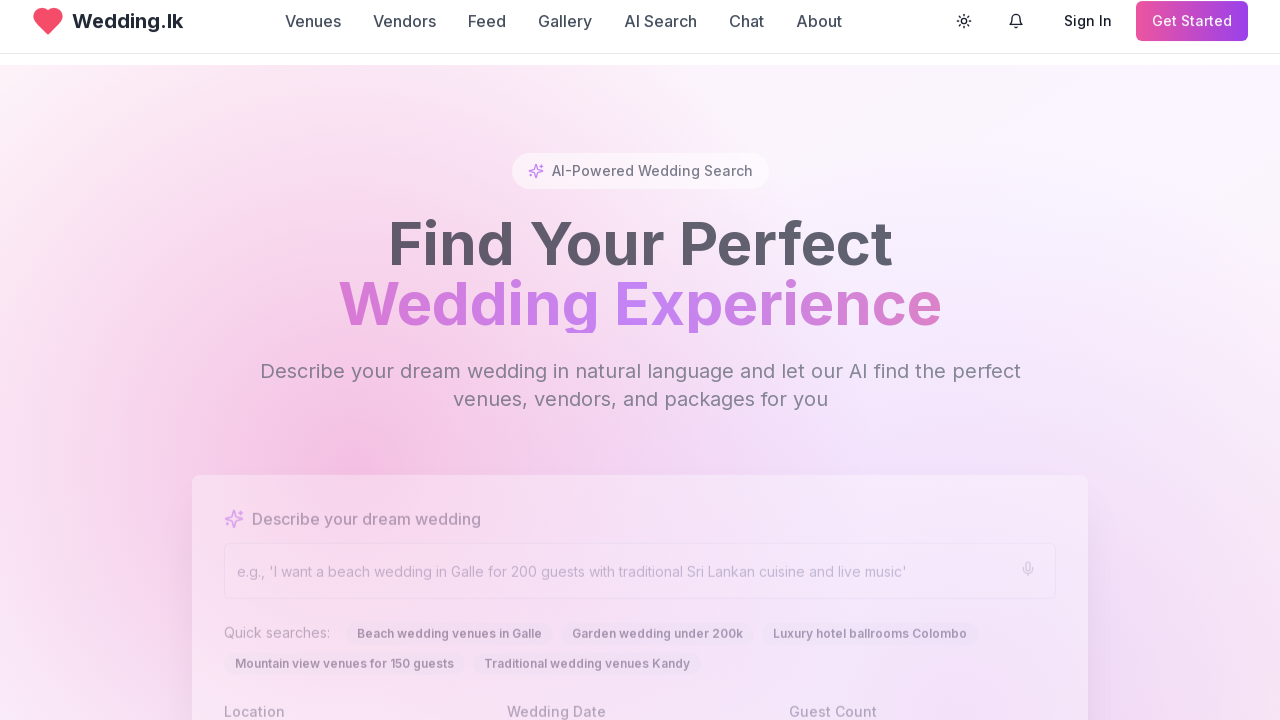

Clicked 'Feed' navigation link at (487, 32) on text=Feed
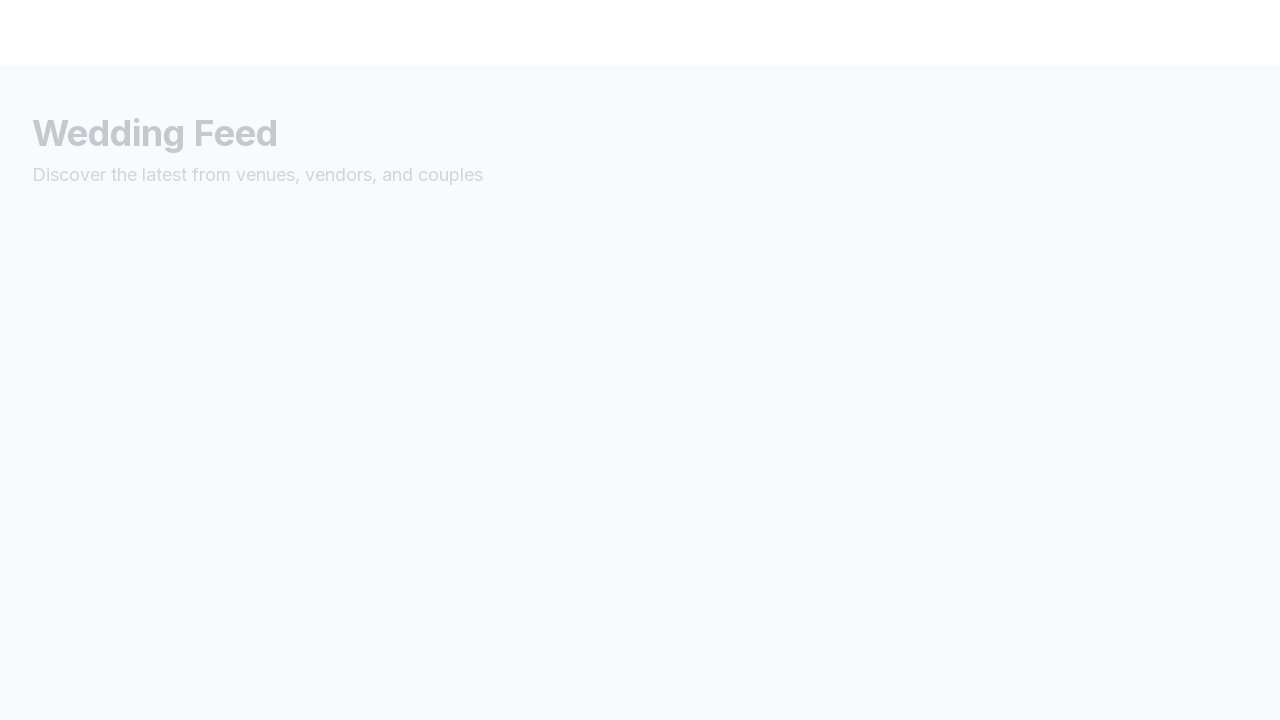

'Feed' page loaded and network idle
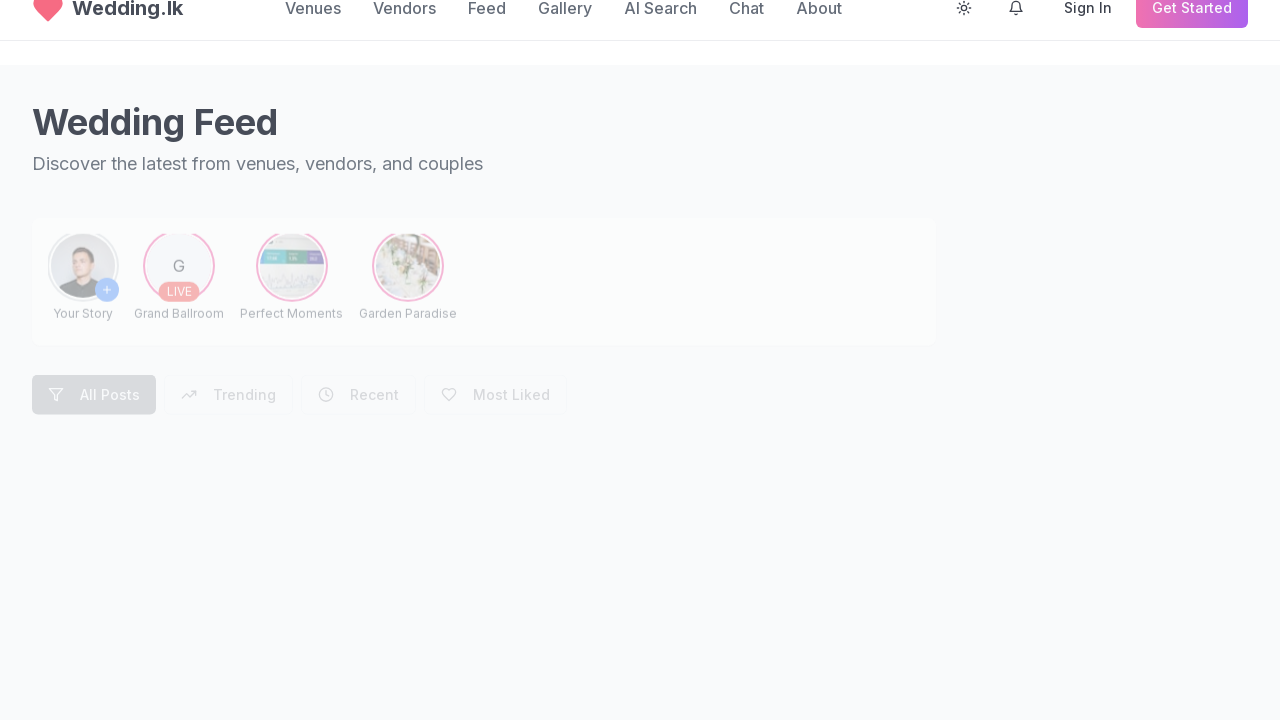

'Feed' page content verified (h1, main, or .main-content found)
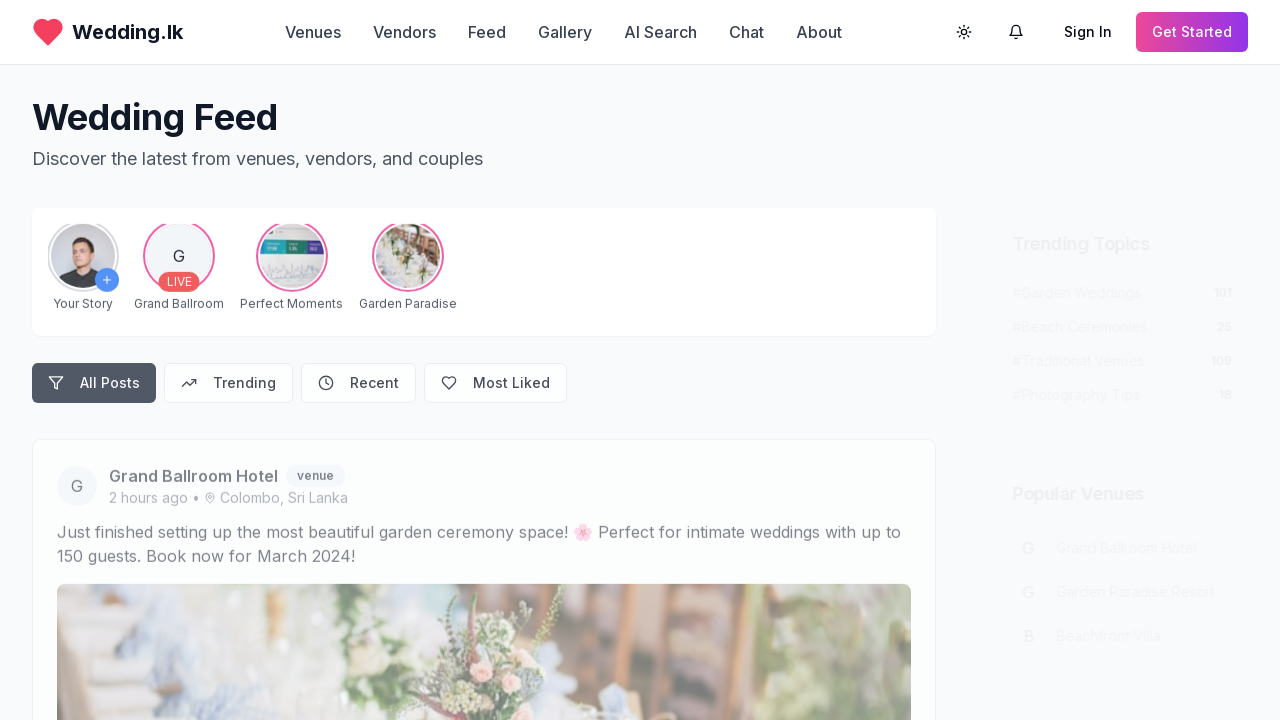

Navigated back to homepage from 'Feed' page
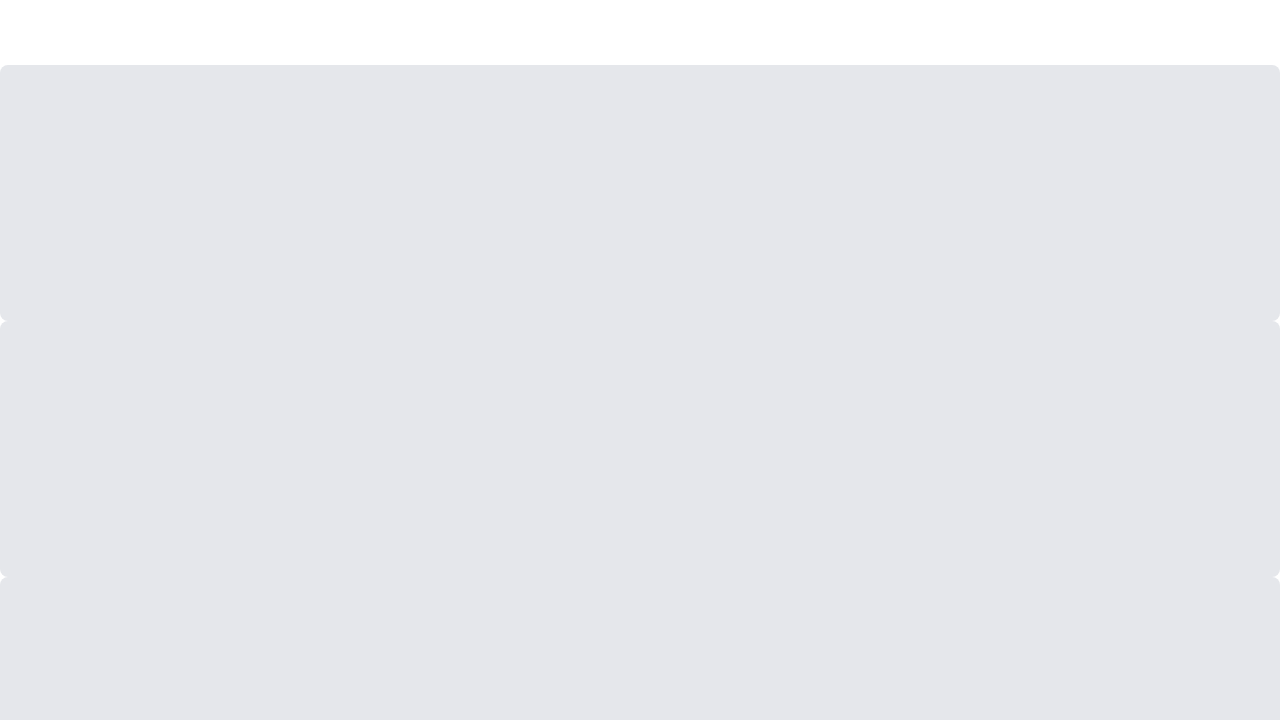

Homepage reloaded and network idle
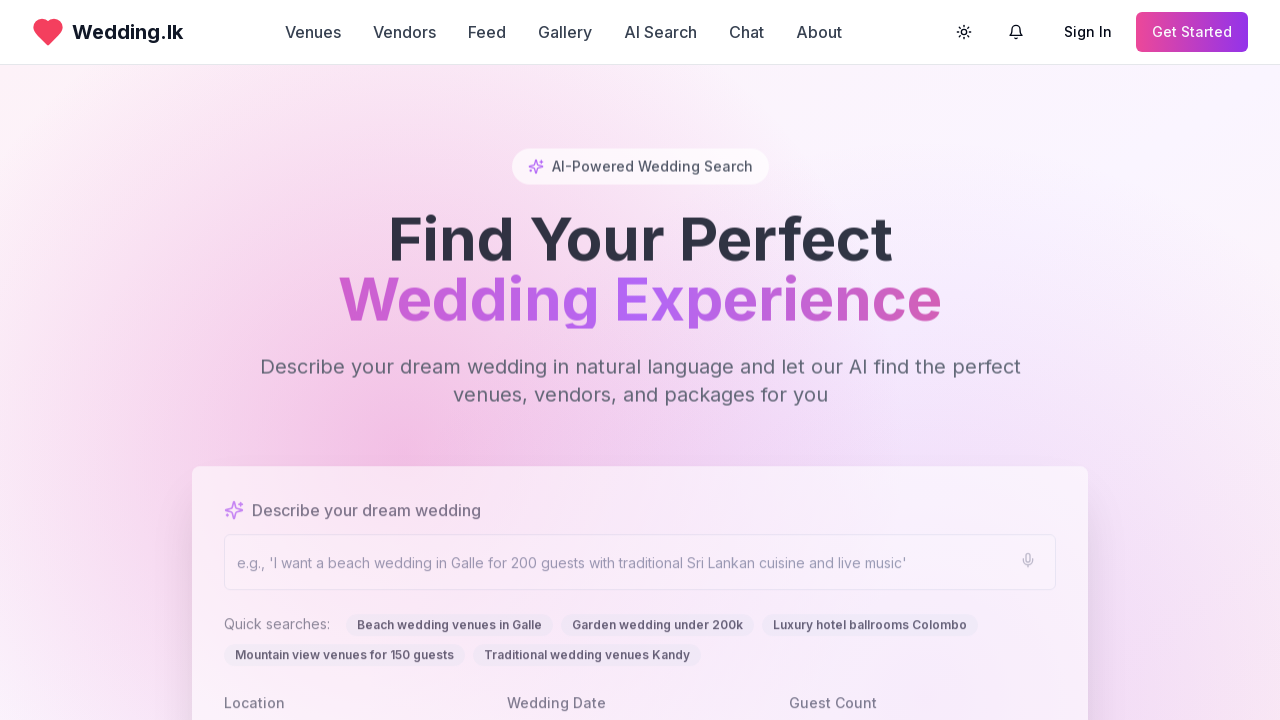

Clicked 'Gallery' navigation link at (565, 32) on text=Gallery
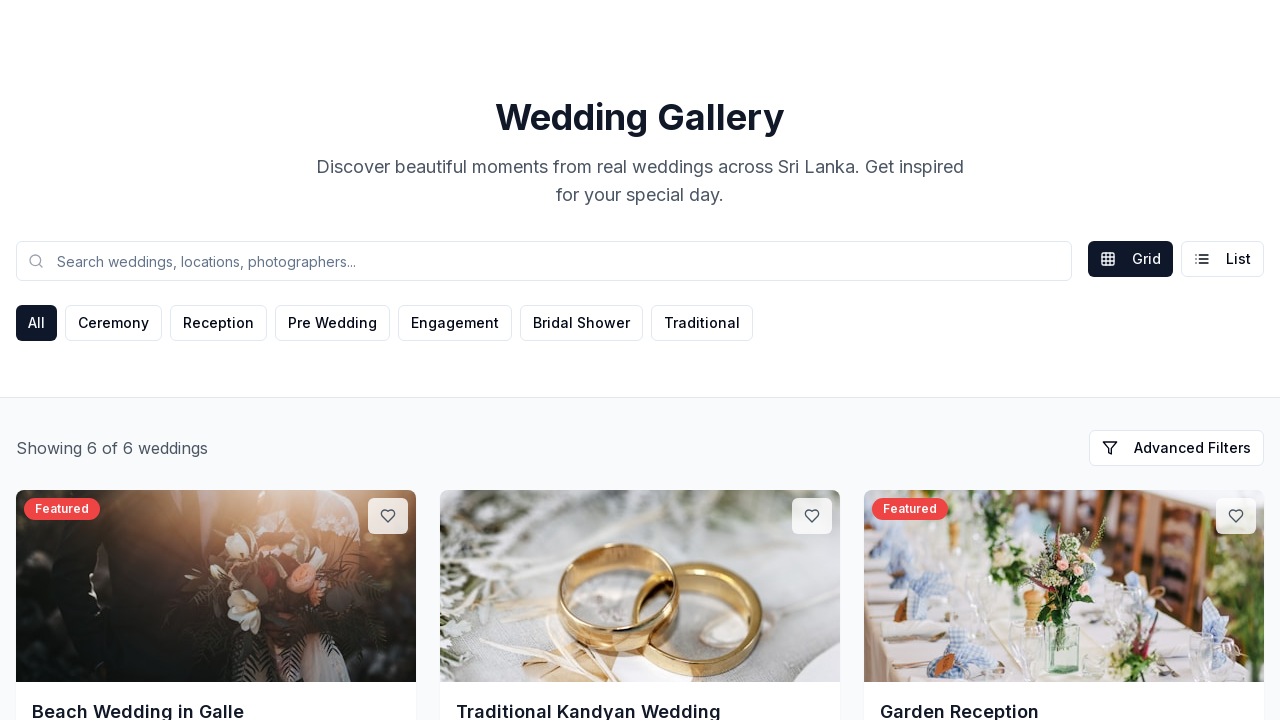

'Gallery' page loaded and network idle
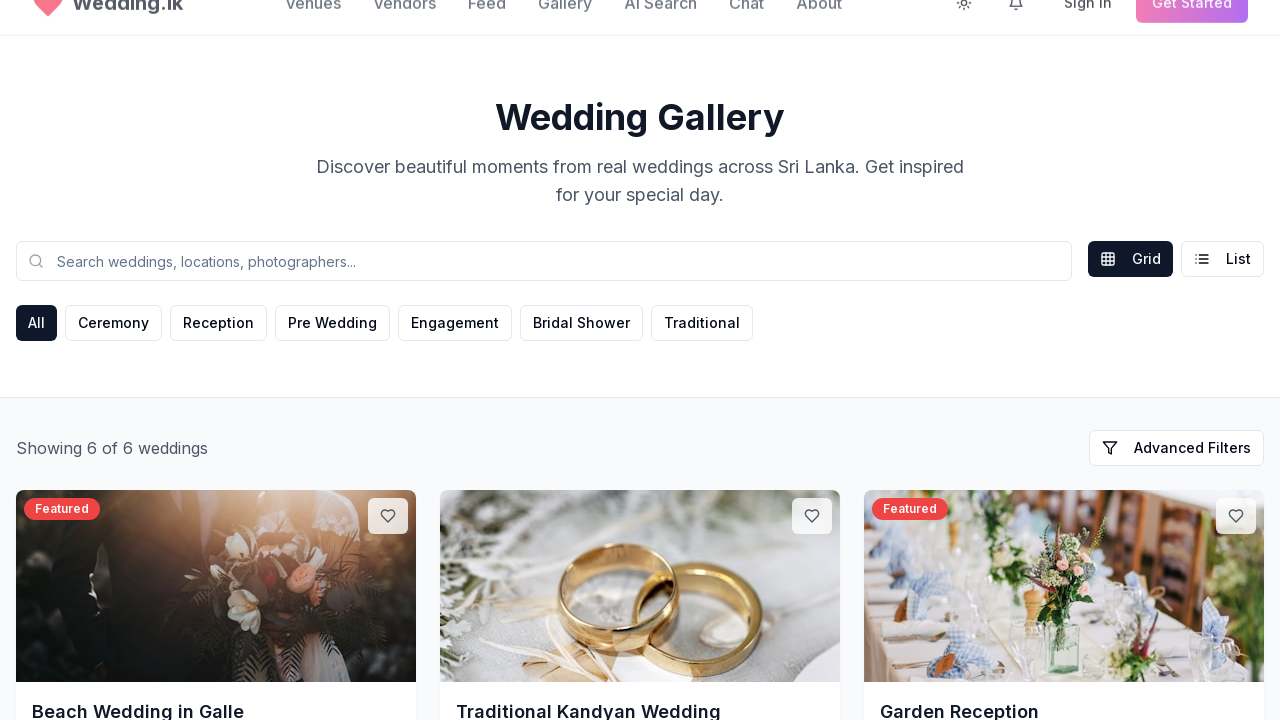

'Gallery' page content verified (h1, main, or .main-content found)
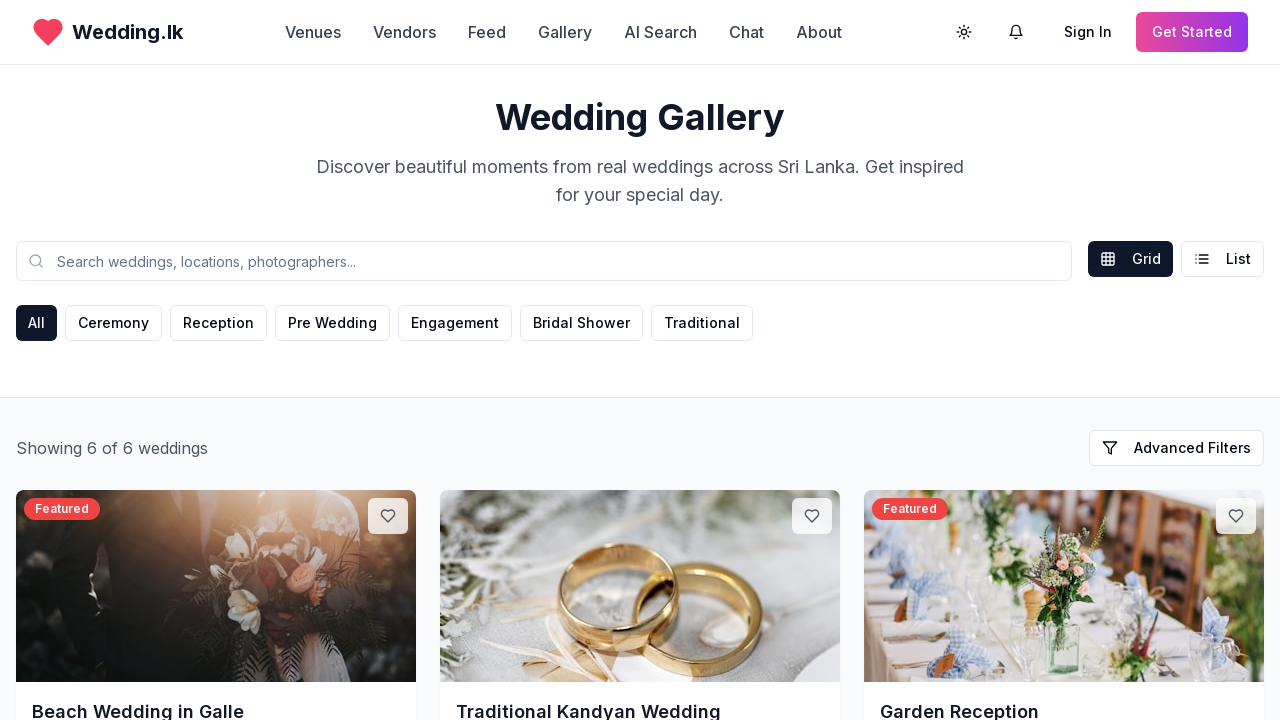

Navigated back to homepage from 'Gallery' page
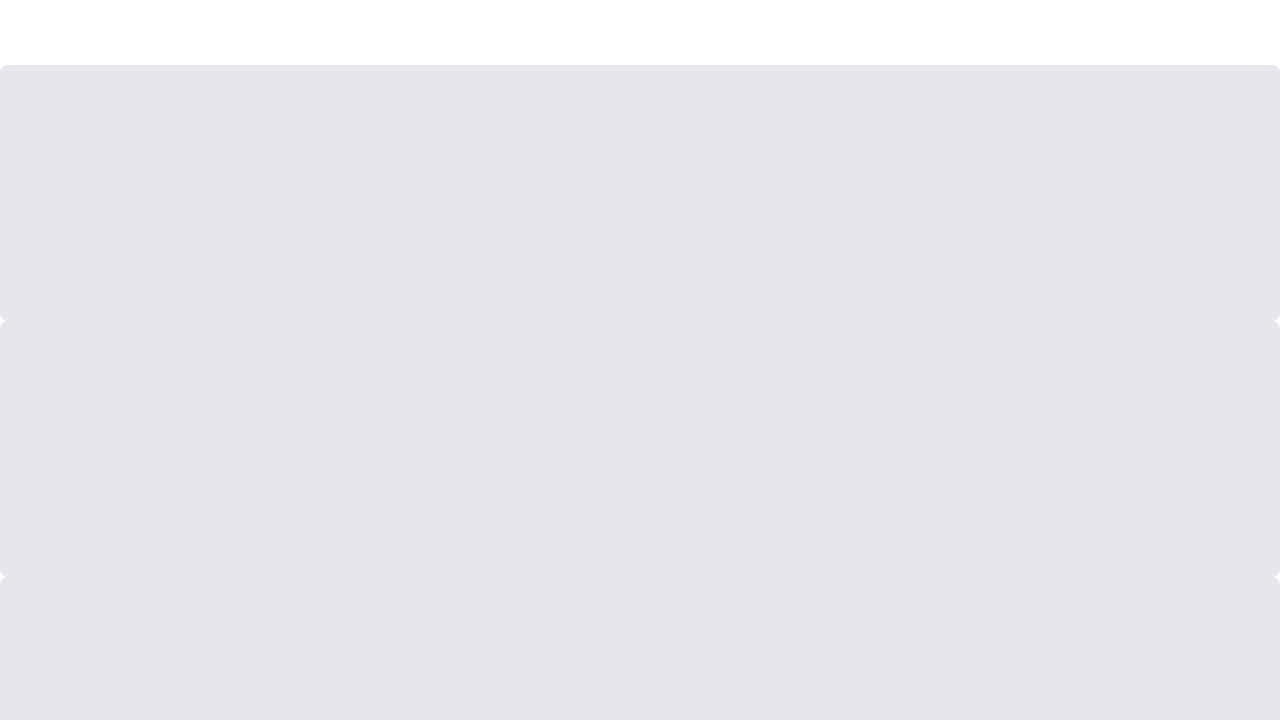

Homepage reloaded and network idle
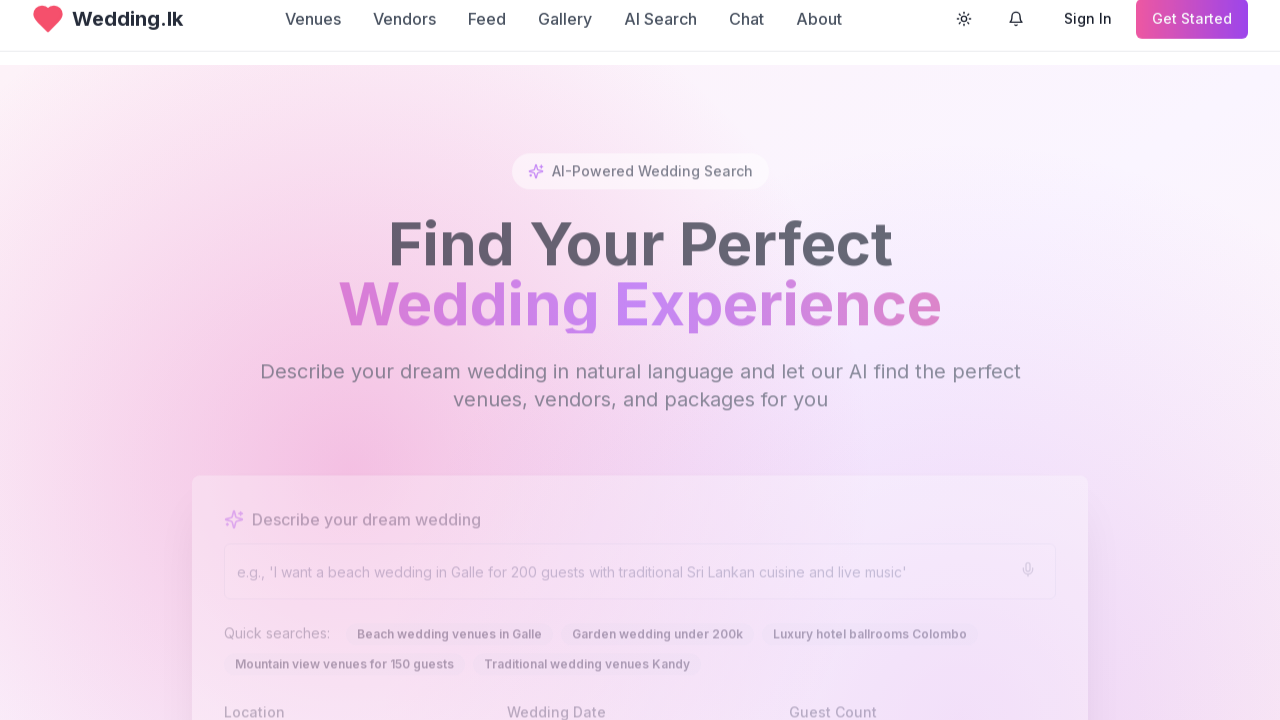

Clicked 'About' navigation link at (819, 32) on text=About
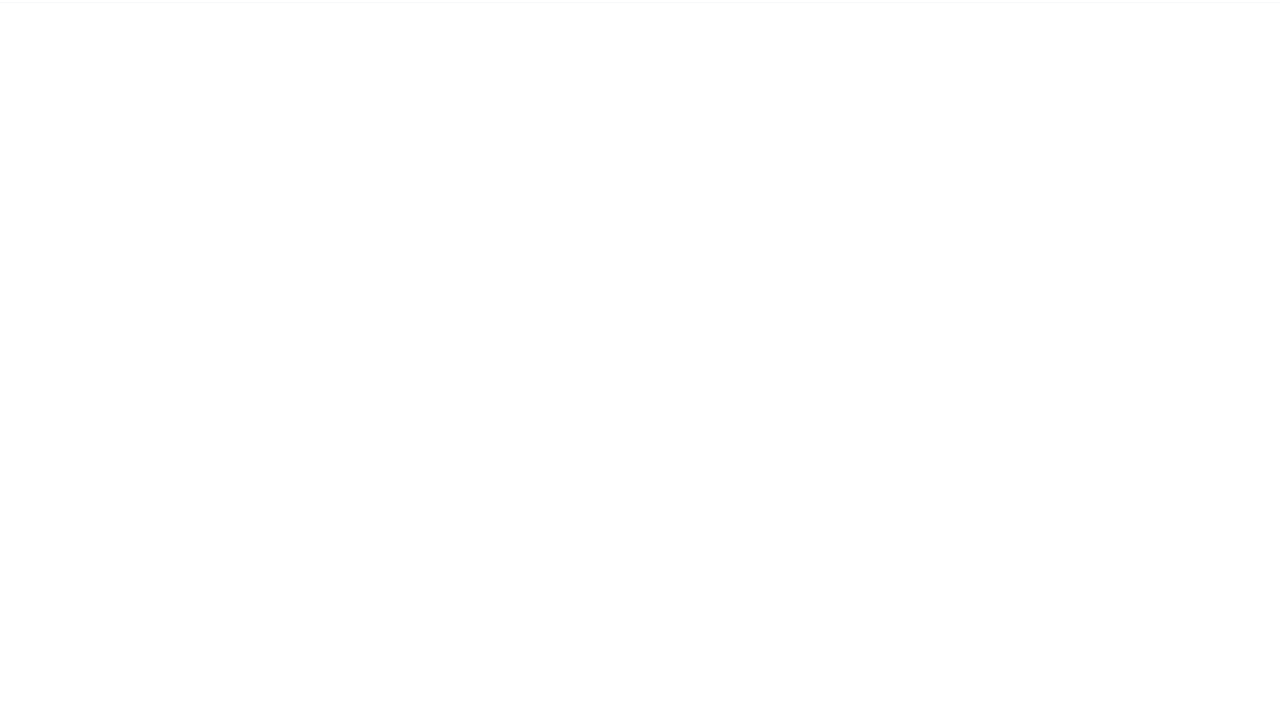

'About' page loaded and network idle
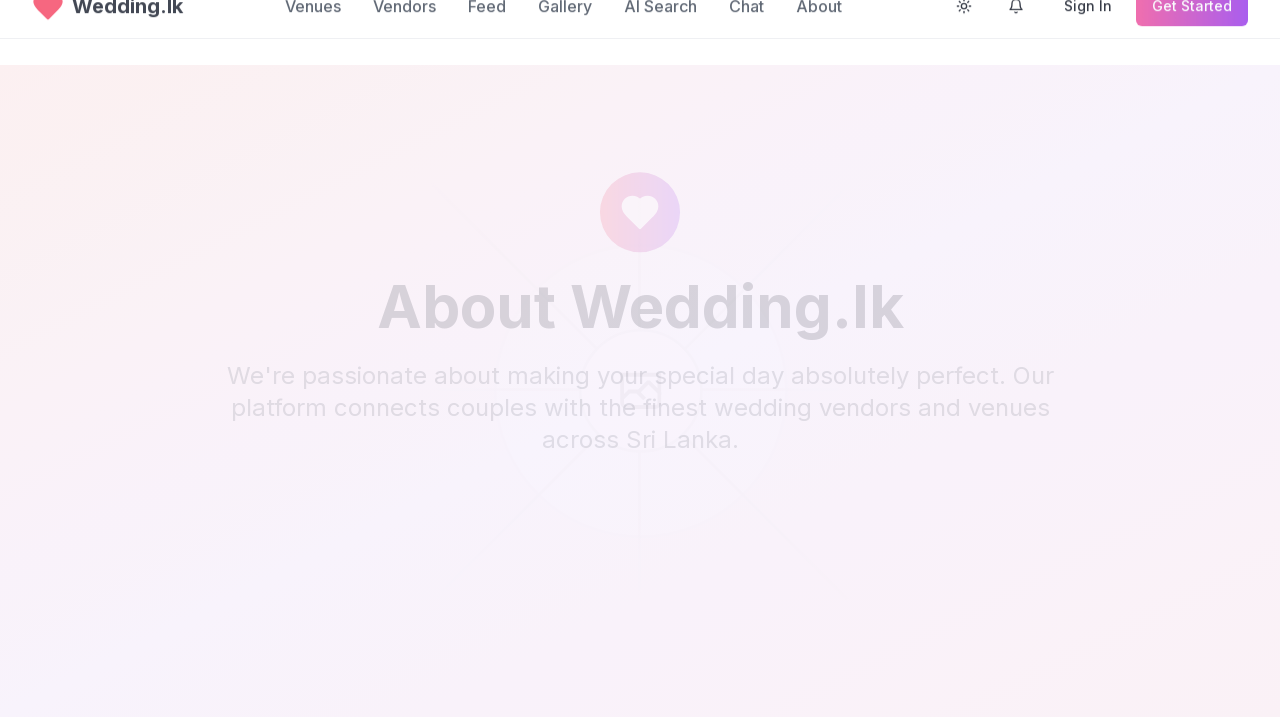

'About' page content verified (h1, main, or .main-content found)
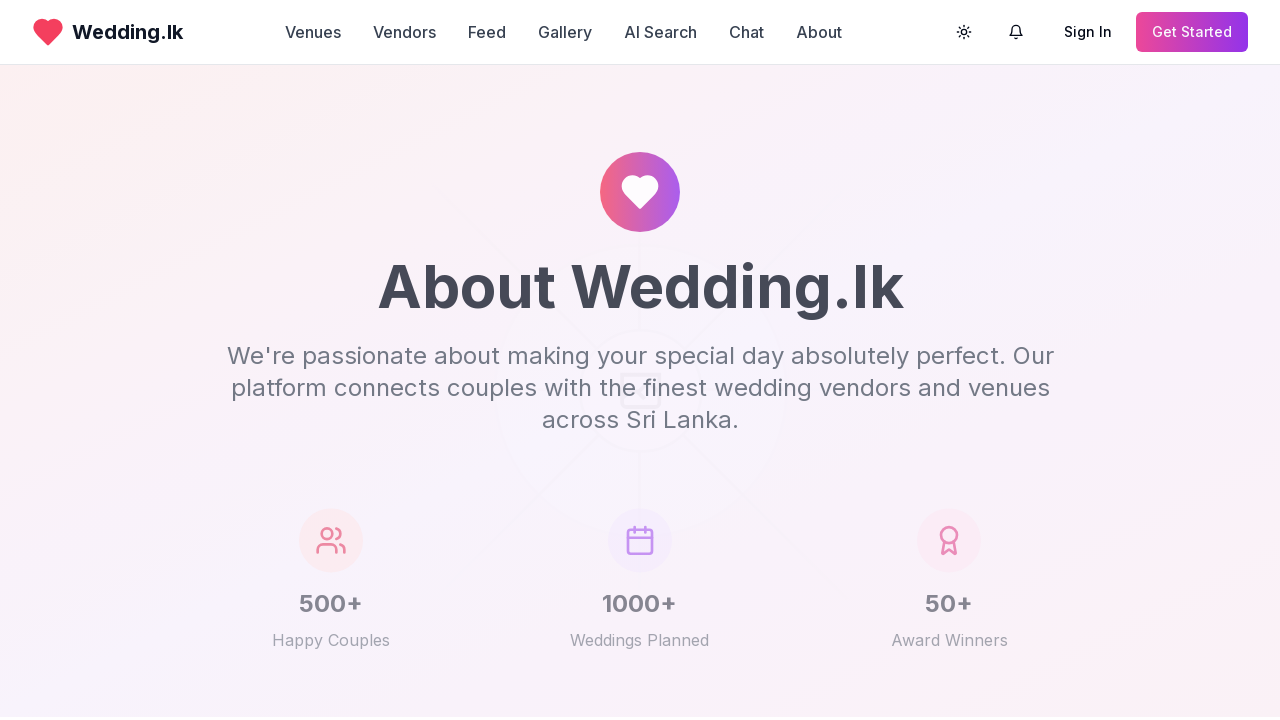

Navigated back to homepage from 'About' page
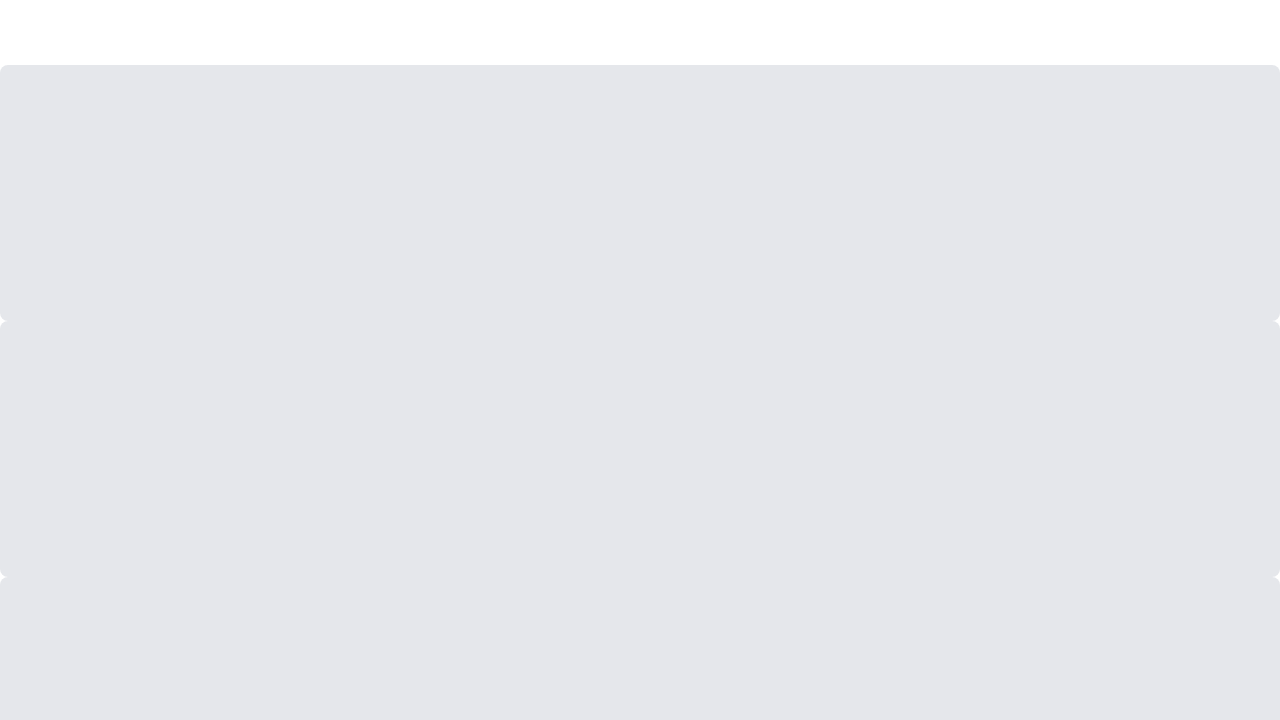

Homepage reloaded and network idle
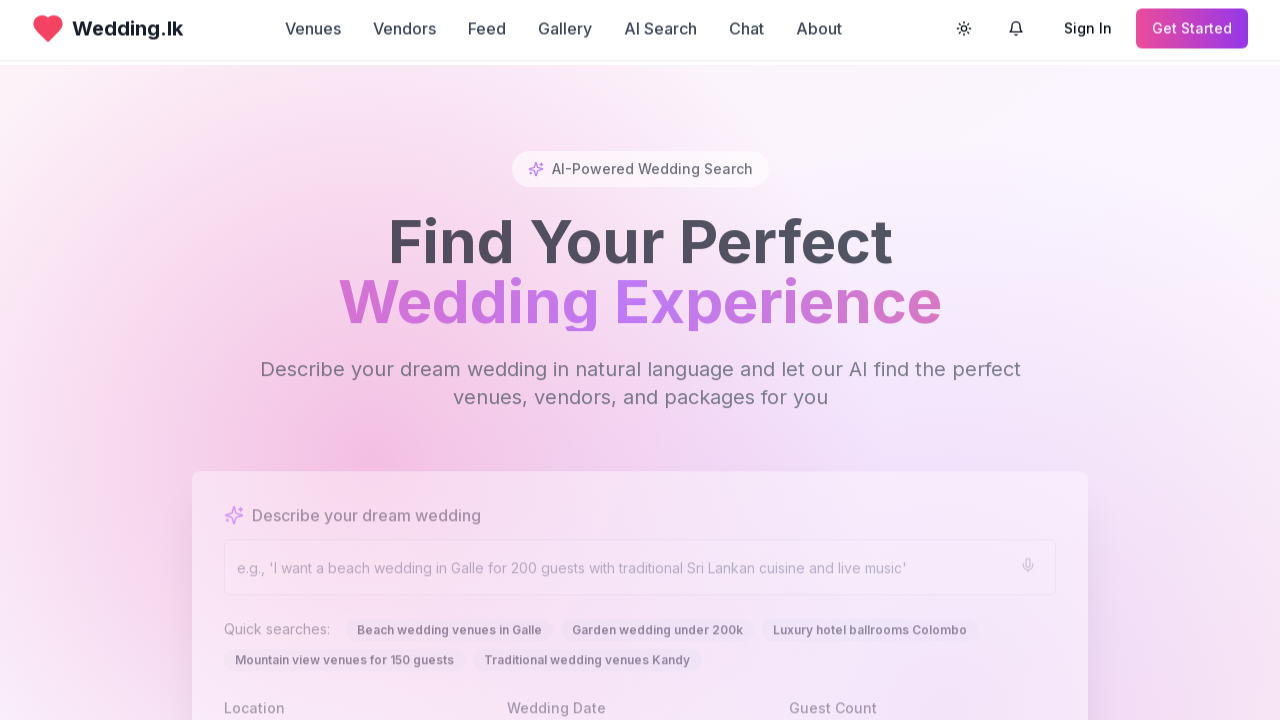

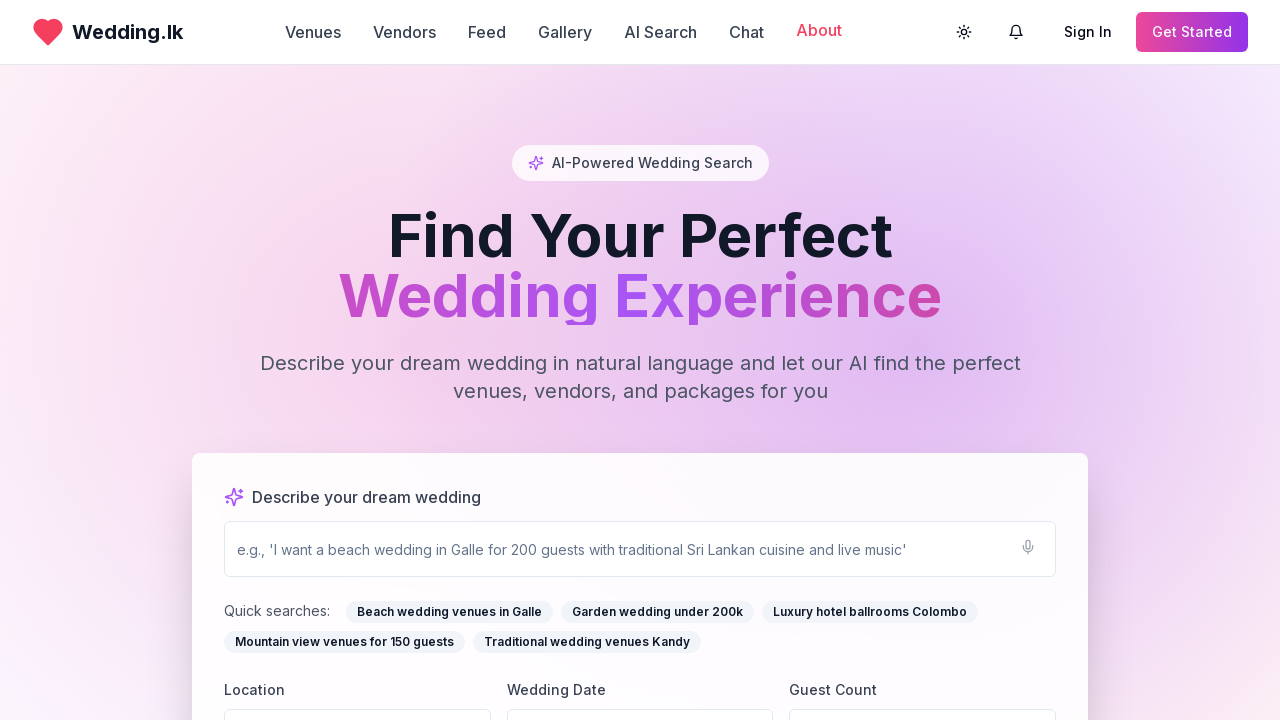